Tests the contact form functionality by navigating to the Contact page, filling in the form fields (name, email, subject, message), submitting the form, and verifying the success message appears.

Starting URL: https://alchemy.hguy.co/lms

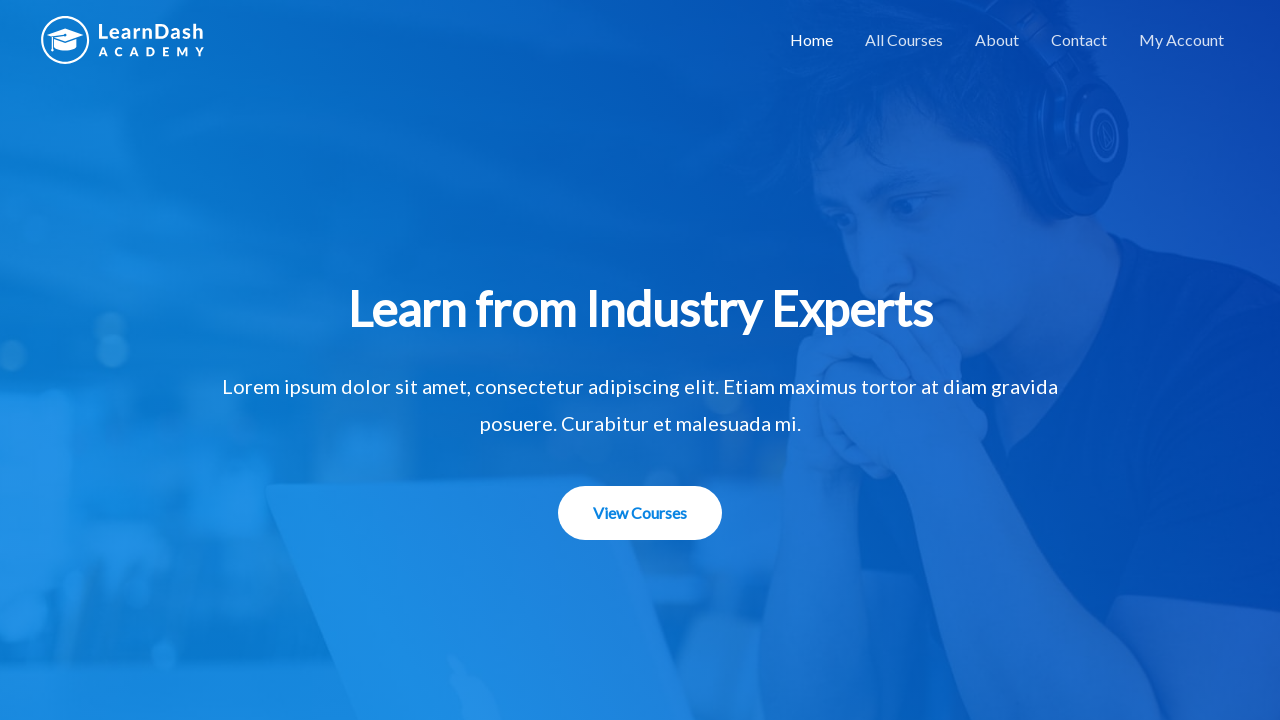

Clicked on Contact menu link at (1079, 40) on a:text('Contact')
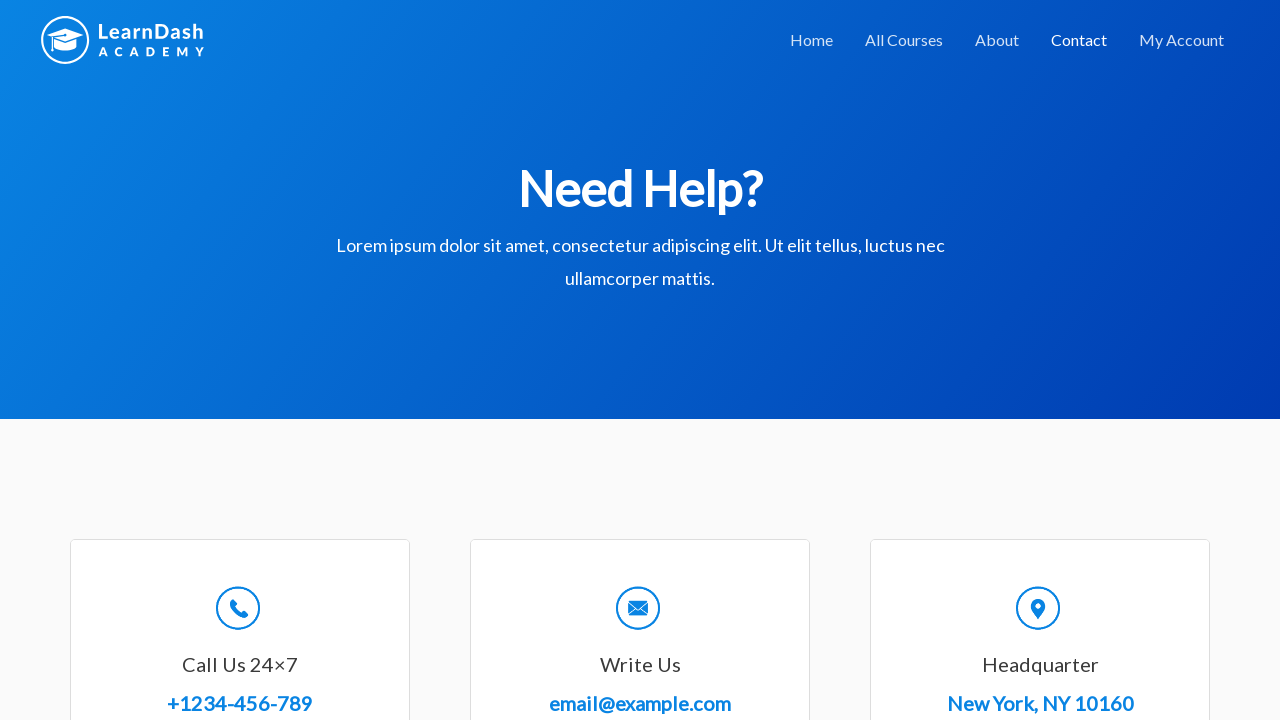

Contact form loaded
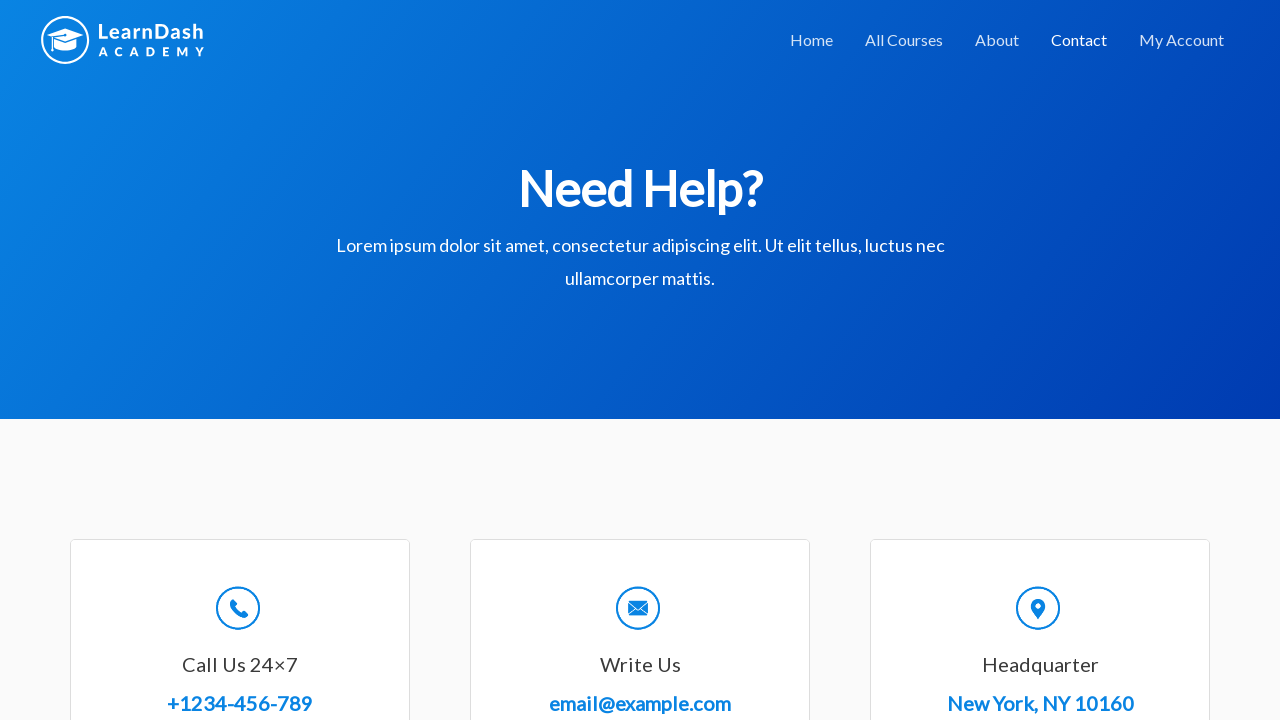

Filled in full name field with 'Marcus Thompson' on #wpforms-8-field_0
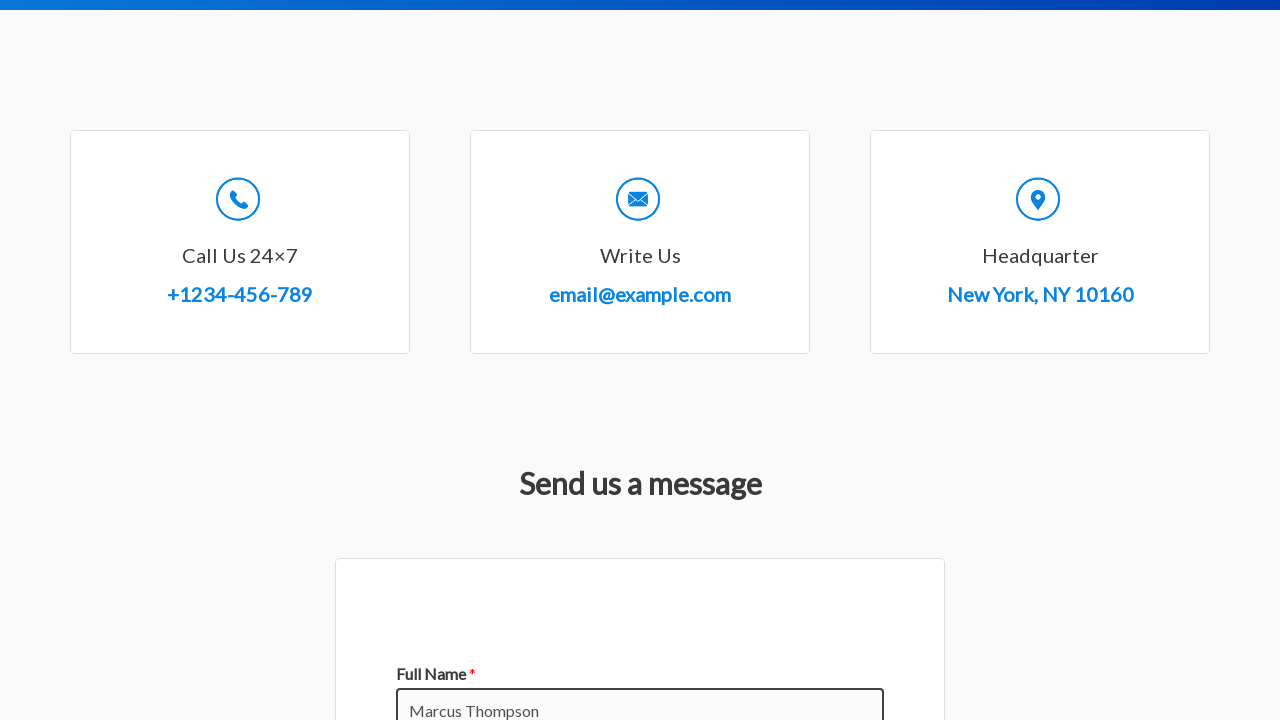

Filled in email field with 'marcus.thompson@techcorp.net' on #wpforms-8-field_1
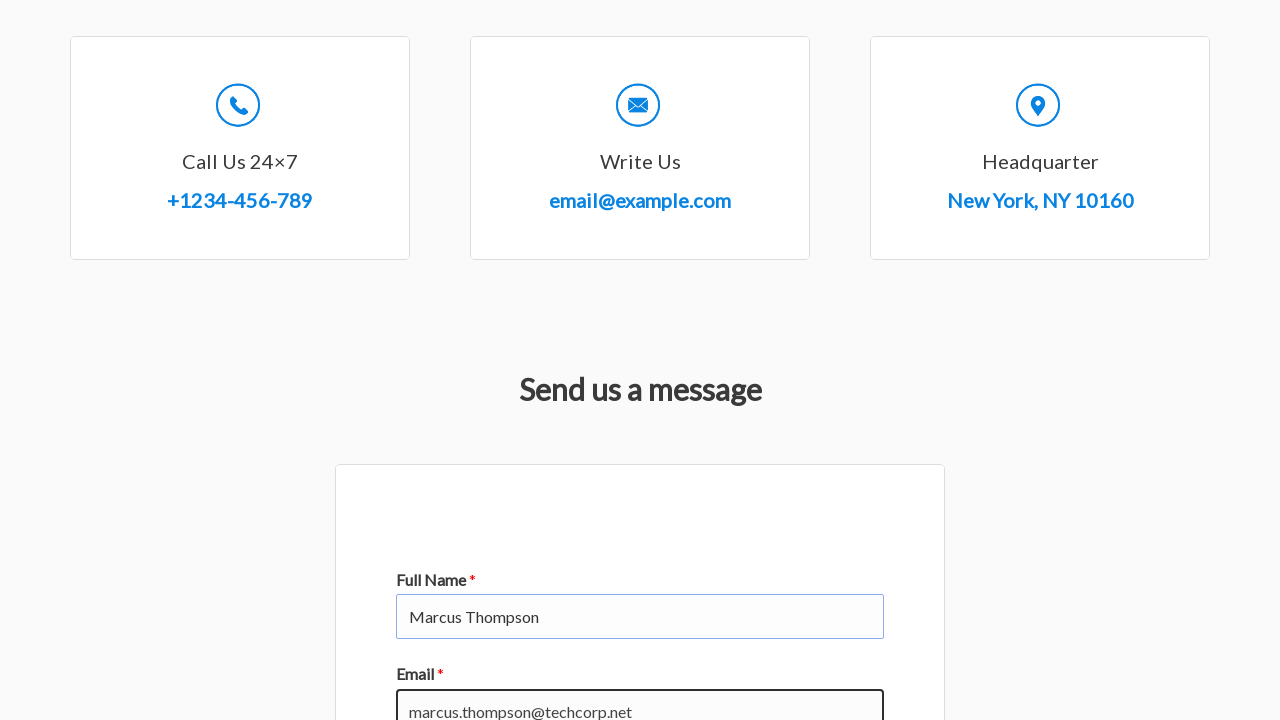

Filled in subject field with 'Website Inquiry' on #wpforms-8-field_3
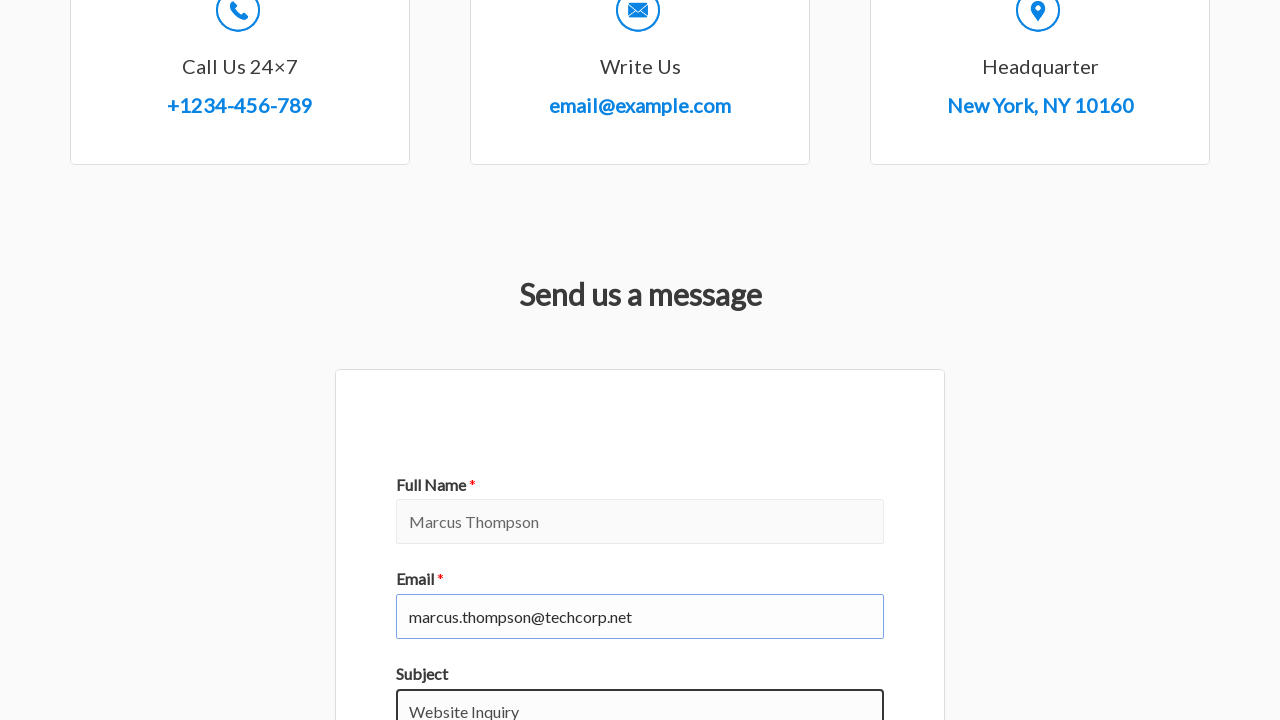

Filled in message field with test message on #wpforms-8-field_2
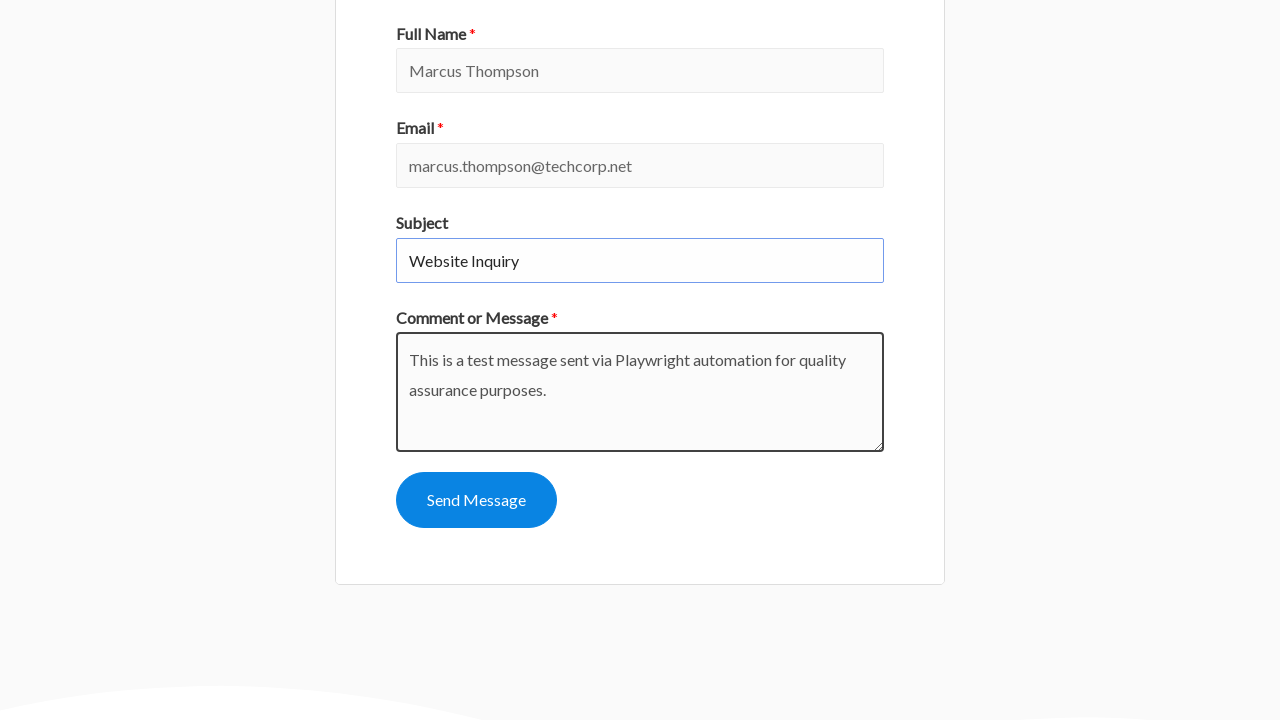

Clicked submit button to send contact form at (476, 500) on #wpforms-submit-8
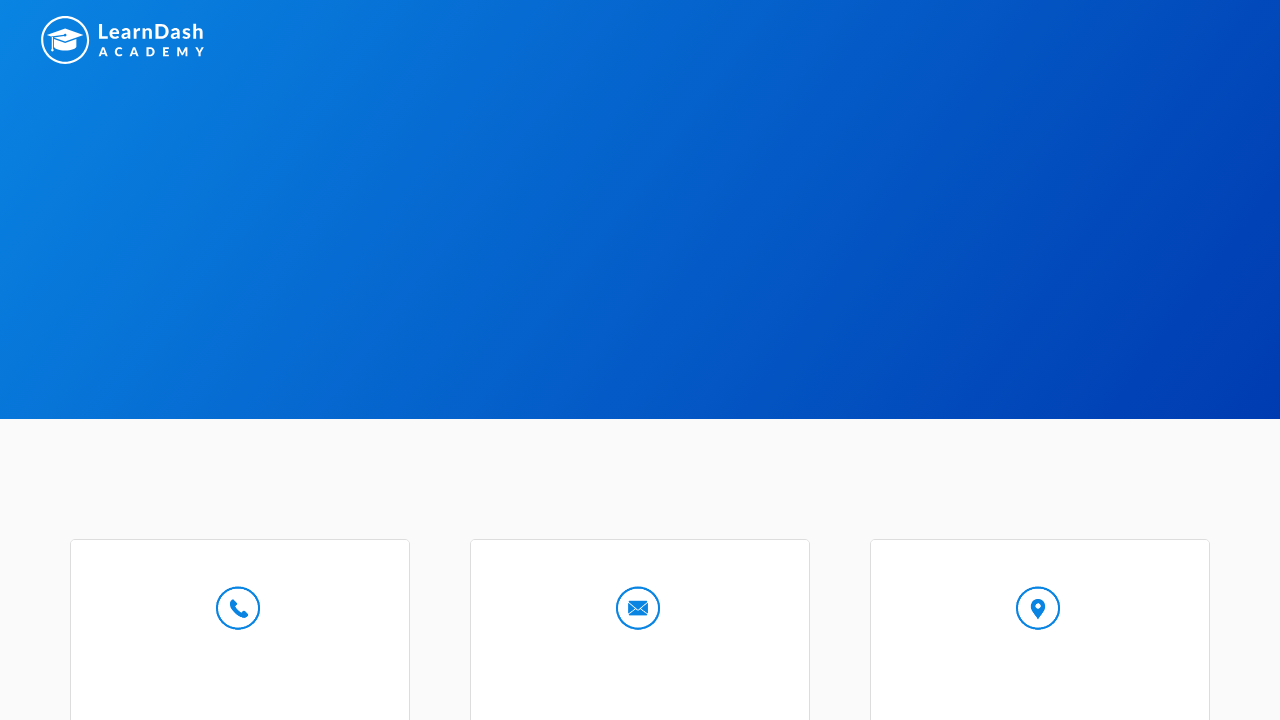

Success message appeared confirming form submission
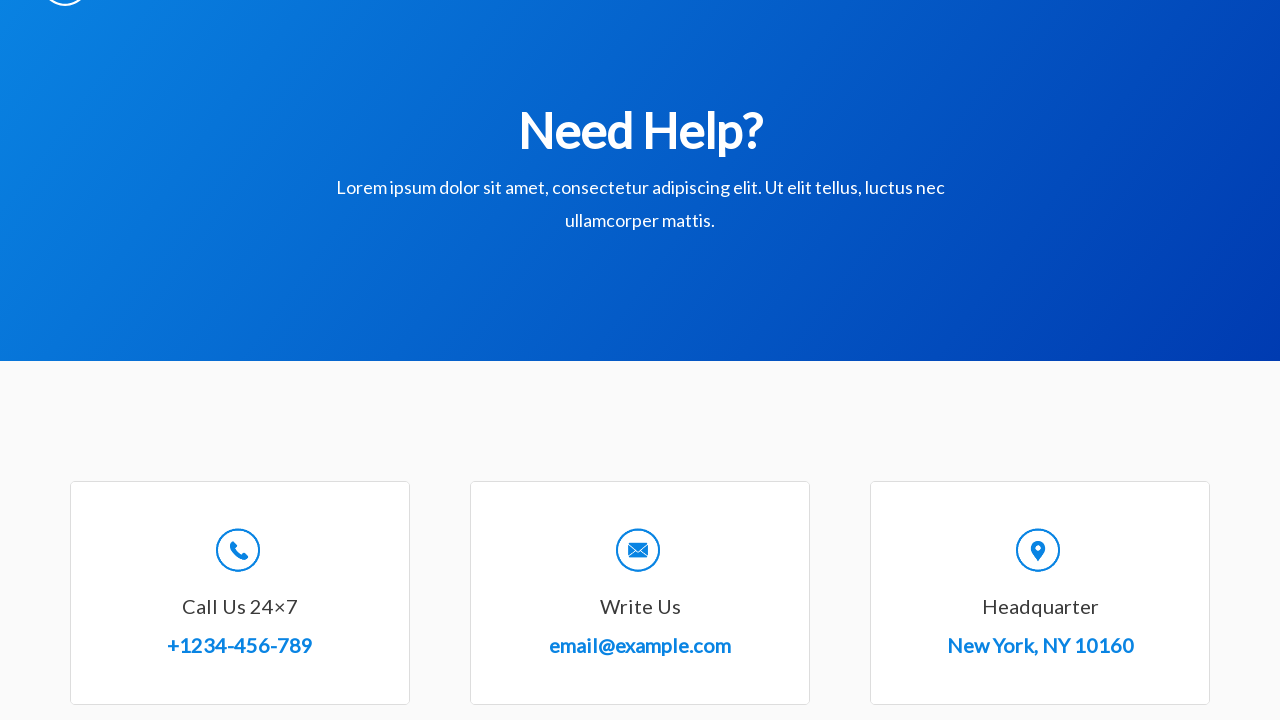

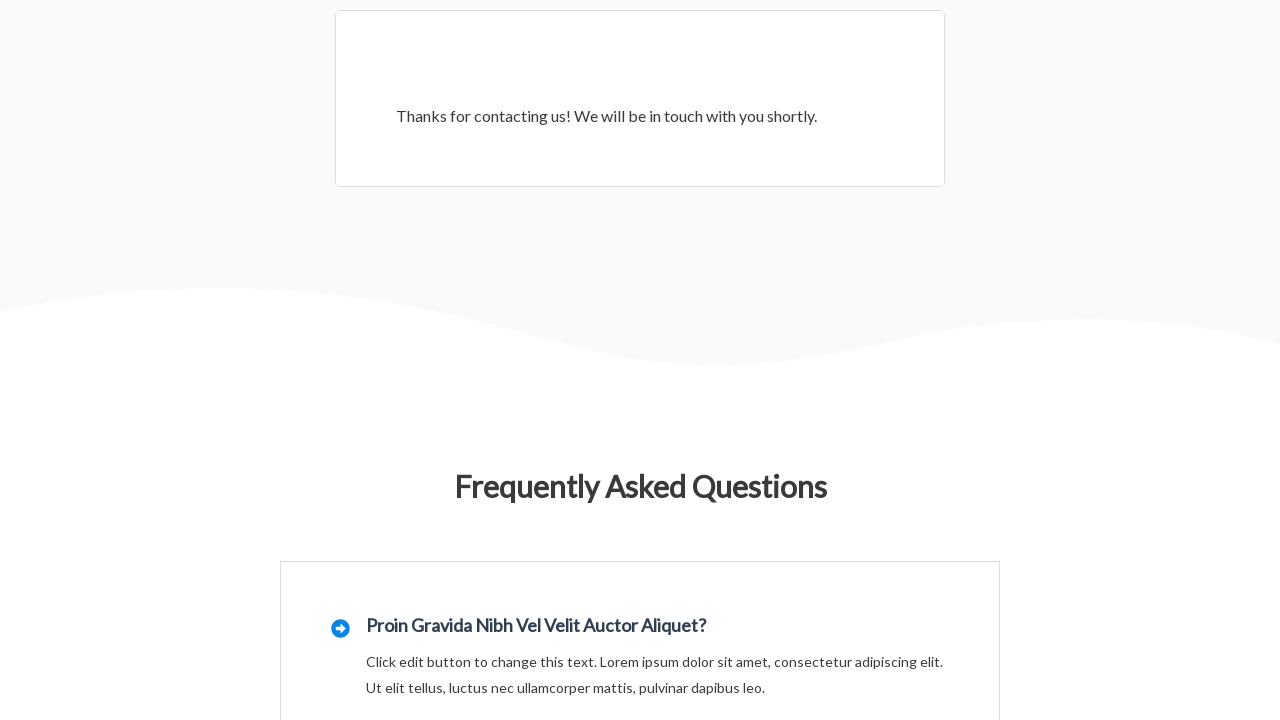